Tests a CodePen page that should NOT trigger an alert, waiting briefly to confirm no alert appears

Starting URL: https://codepen.io/yairzaff/full/YzPLVBx

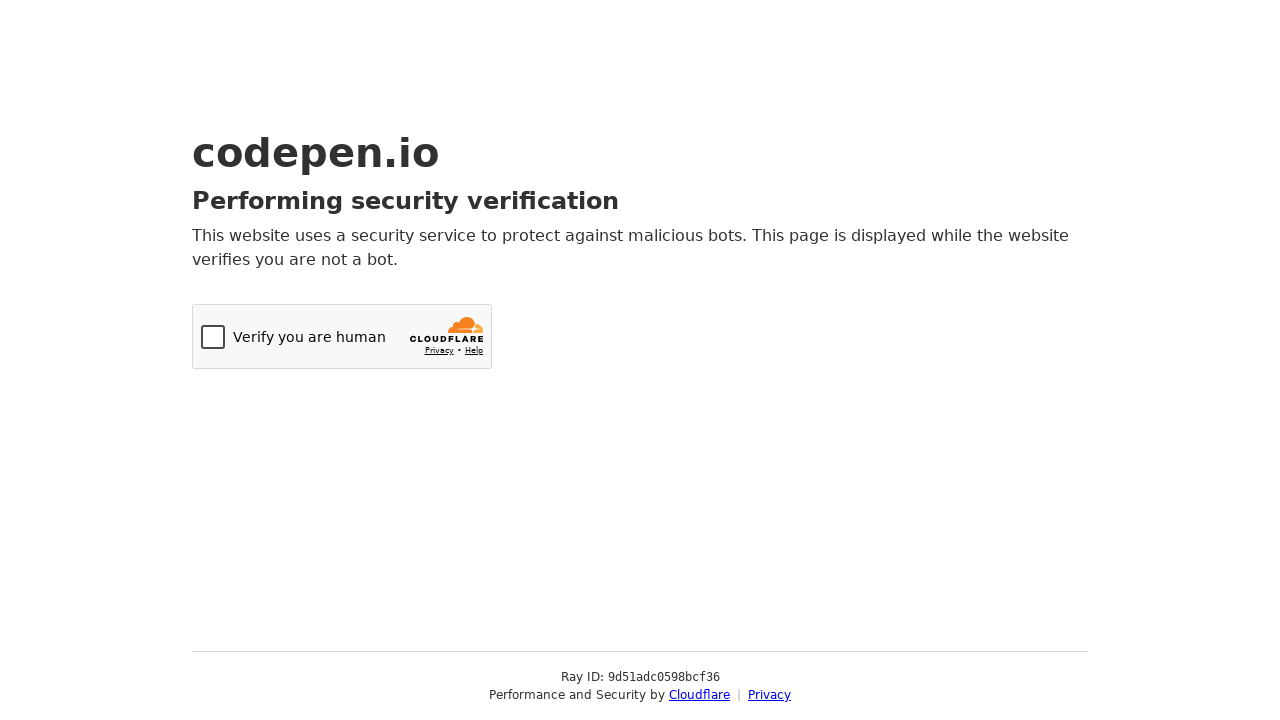

Navigated to CodePen page
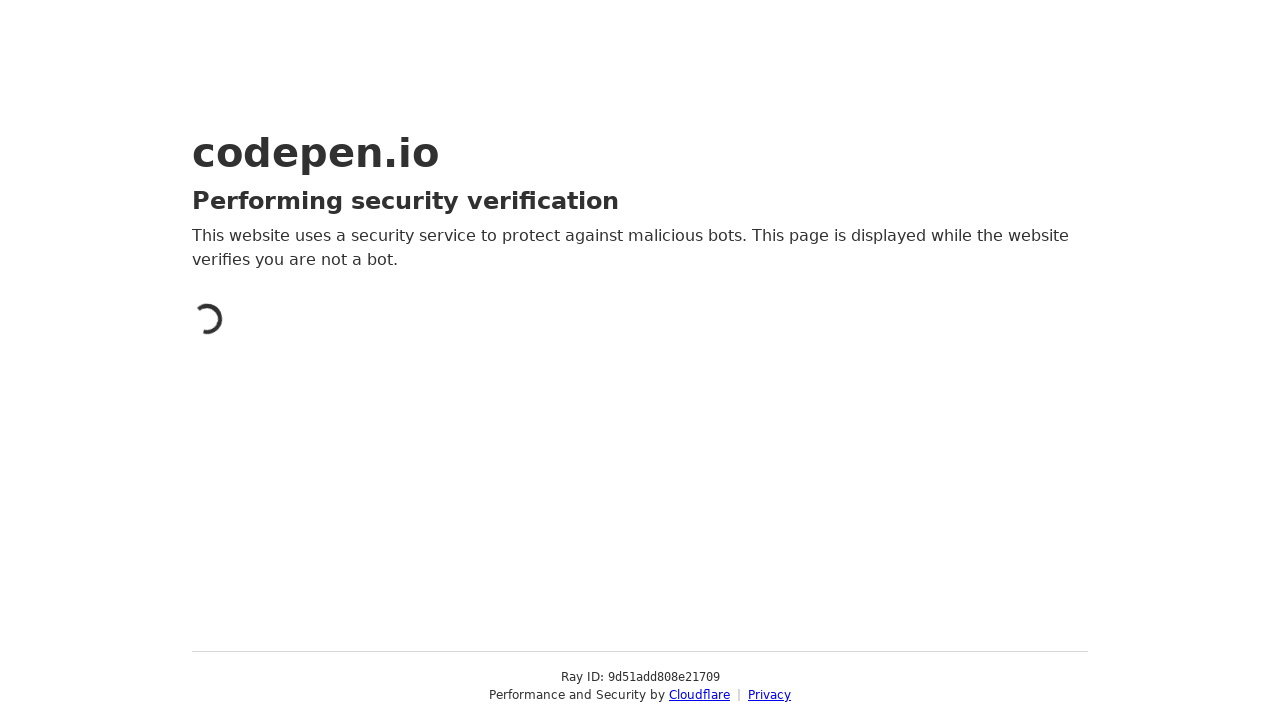

Waited 3 seconds to confirm no alert appears
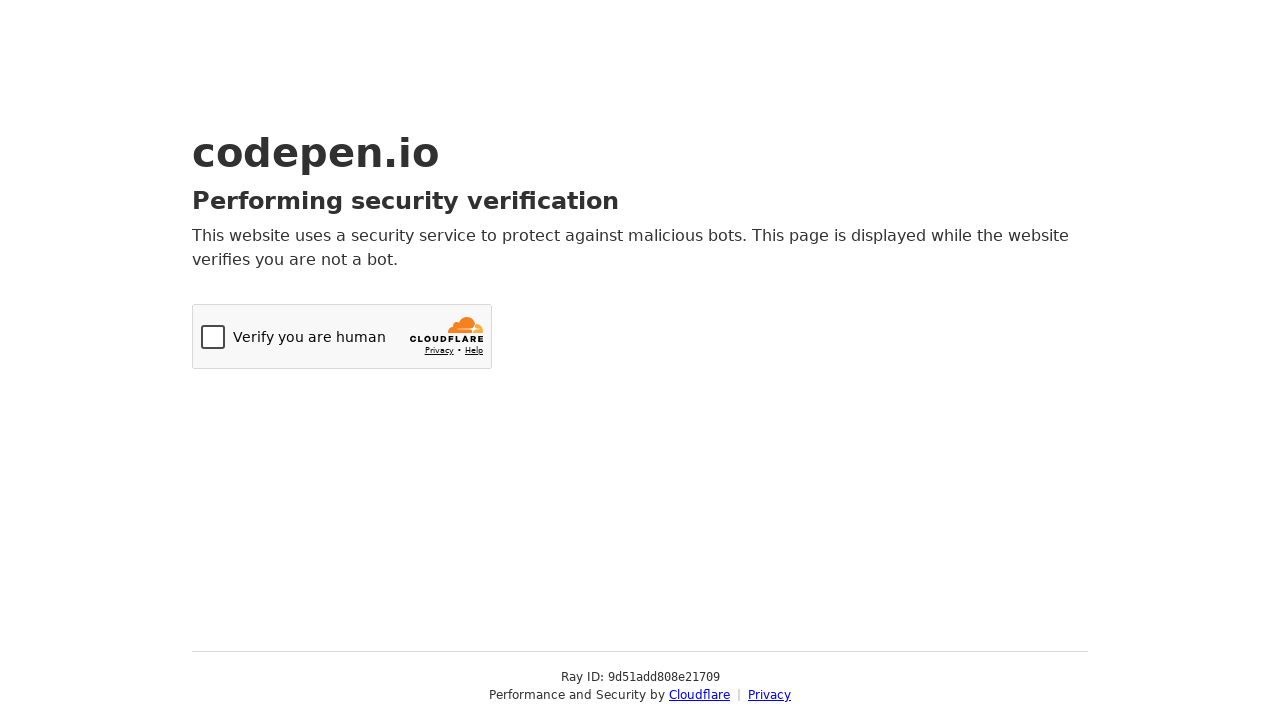

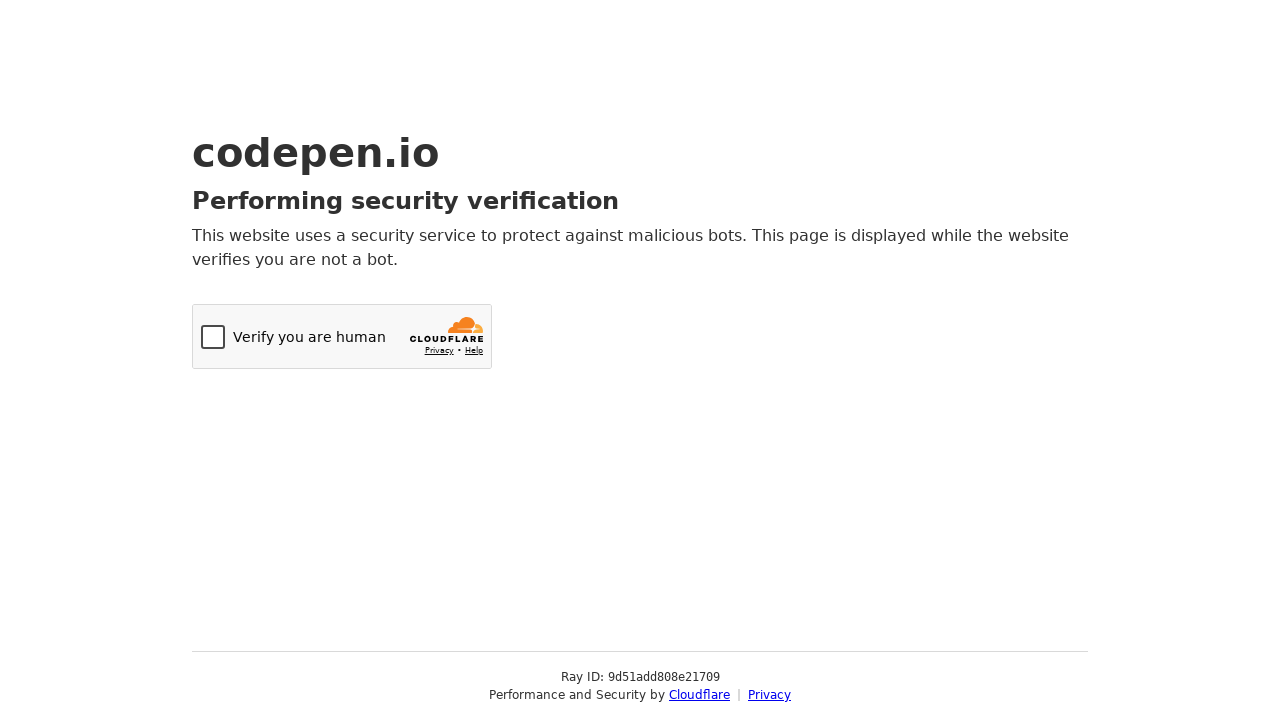